Tests alert handling by clicking a button that triggers a JavaScript alert and then accepting/dismissing it

Starting URL: https://rahulshettyacademy.com/AutomationPractice/

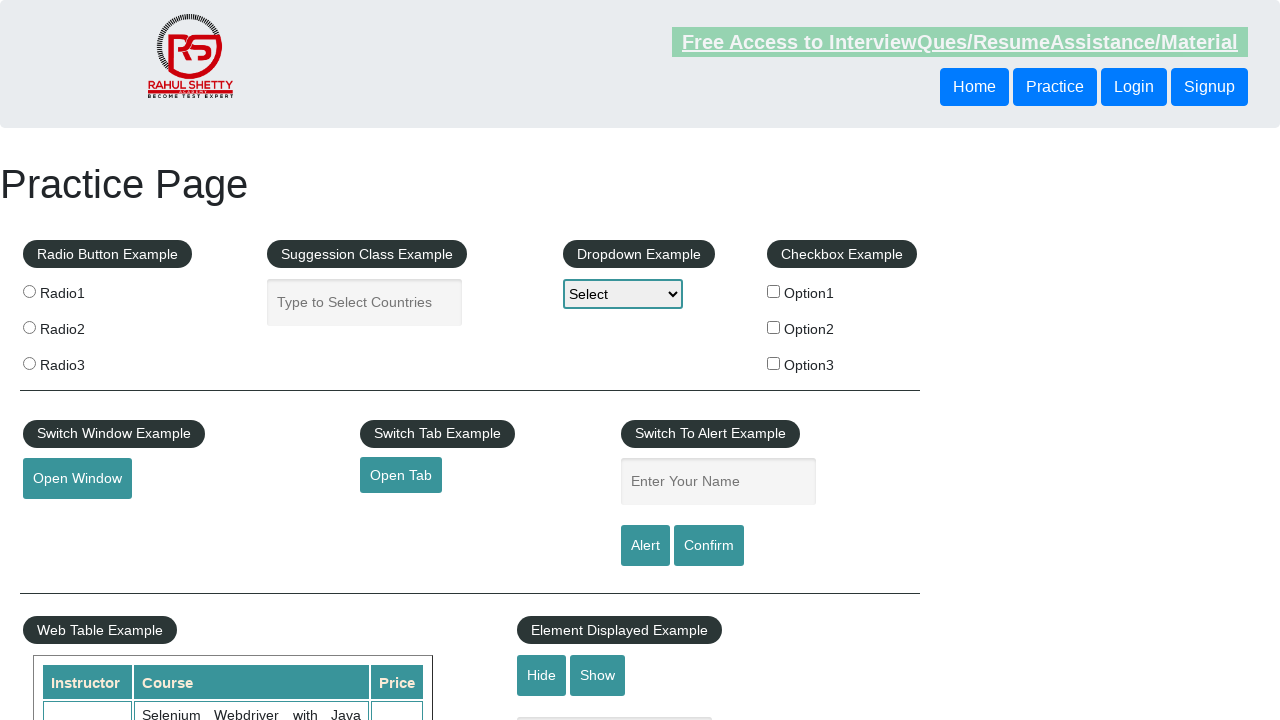

Clicked alert button to trigger JavaScript alert at (645, 546) on #alertbtn
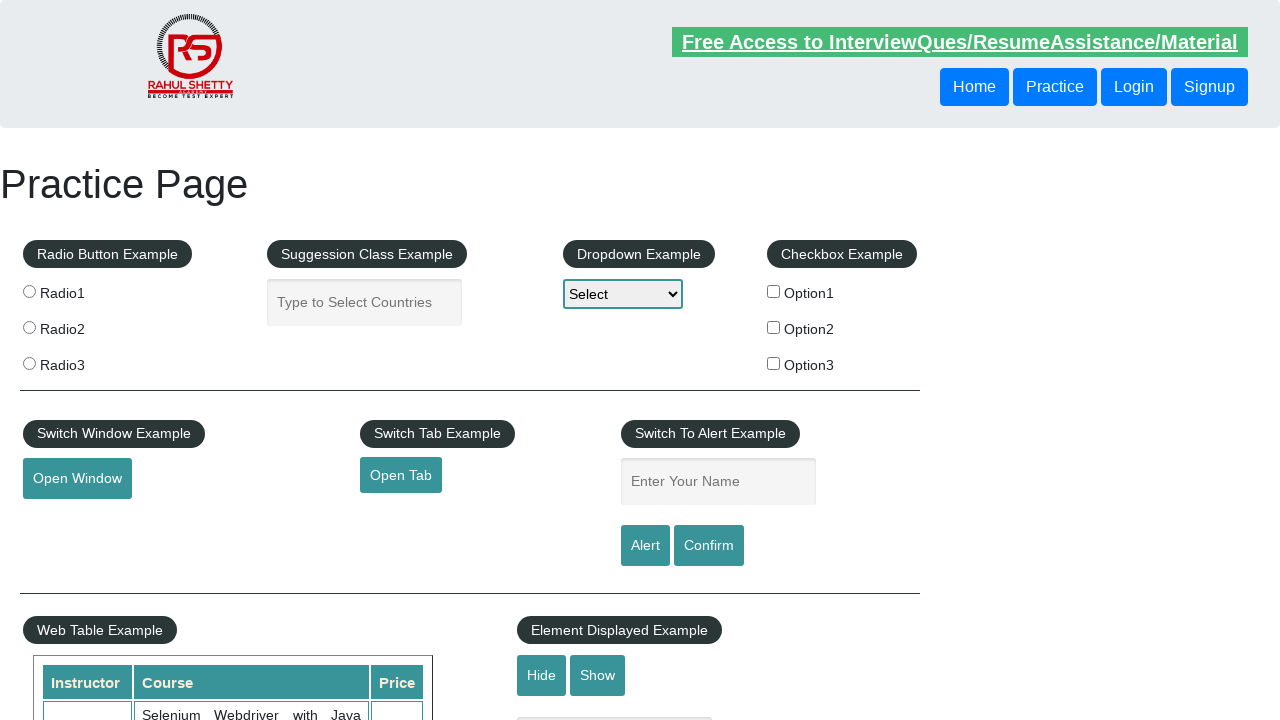

Registered dialog handler to accept alert
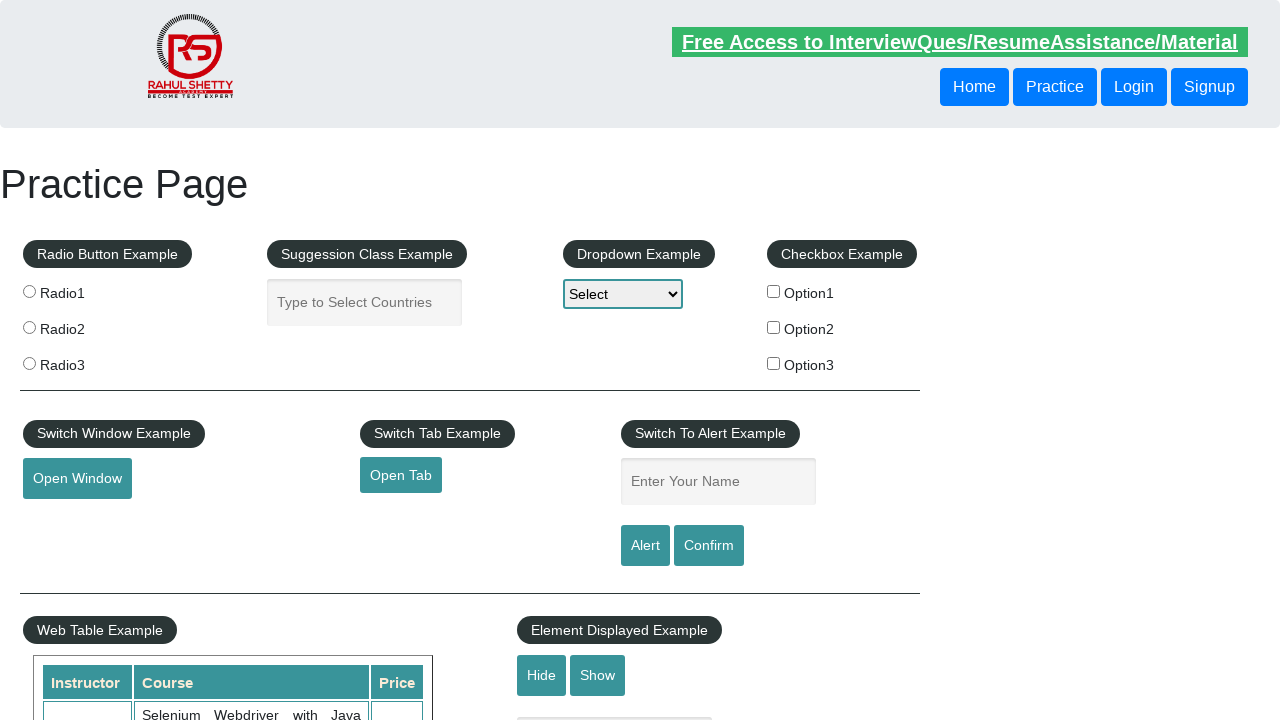

Re-registered dialog handler with custom function
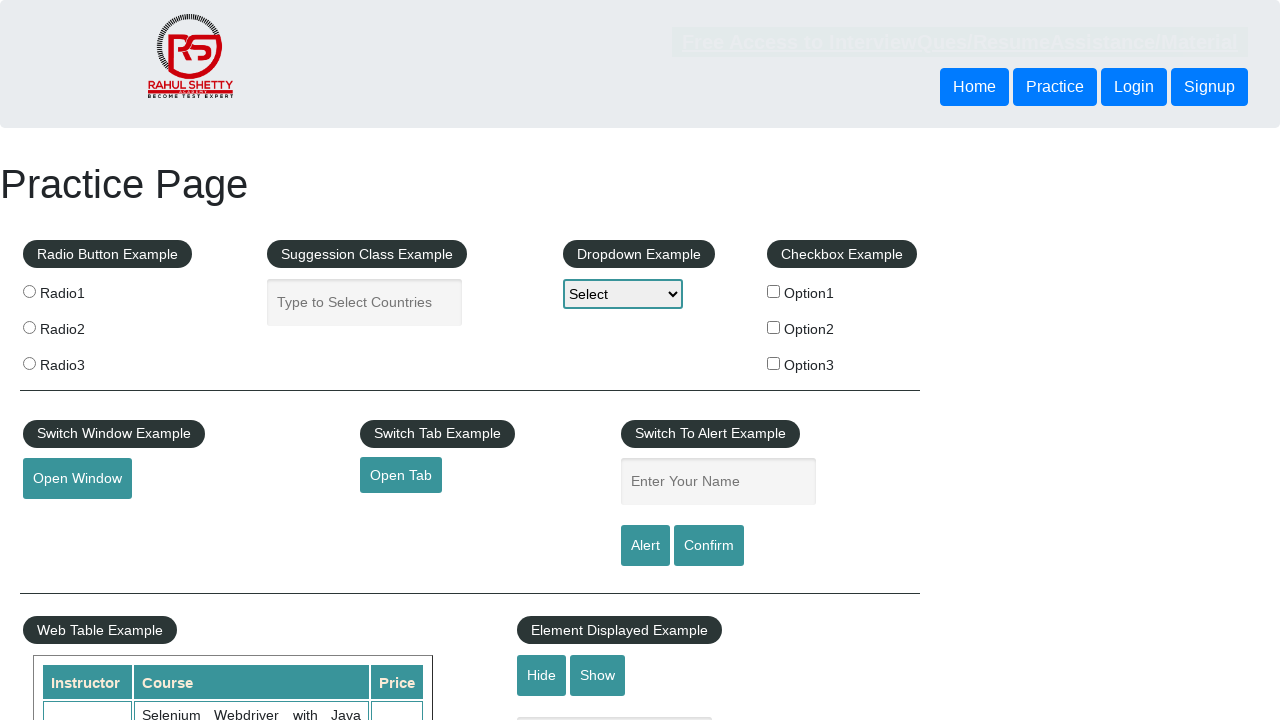

Clicked alert button again to trigger and handle alert at (645, 546) on #alertbtn
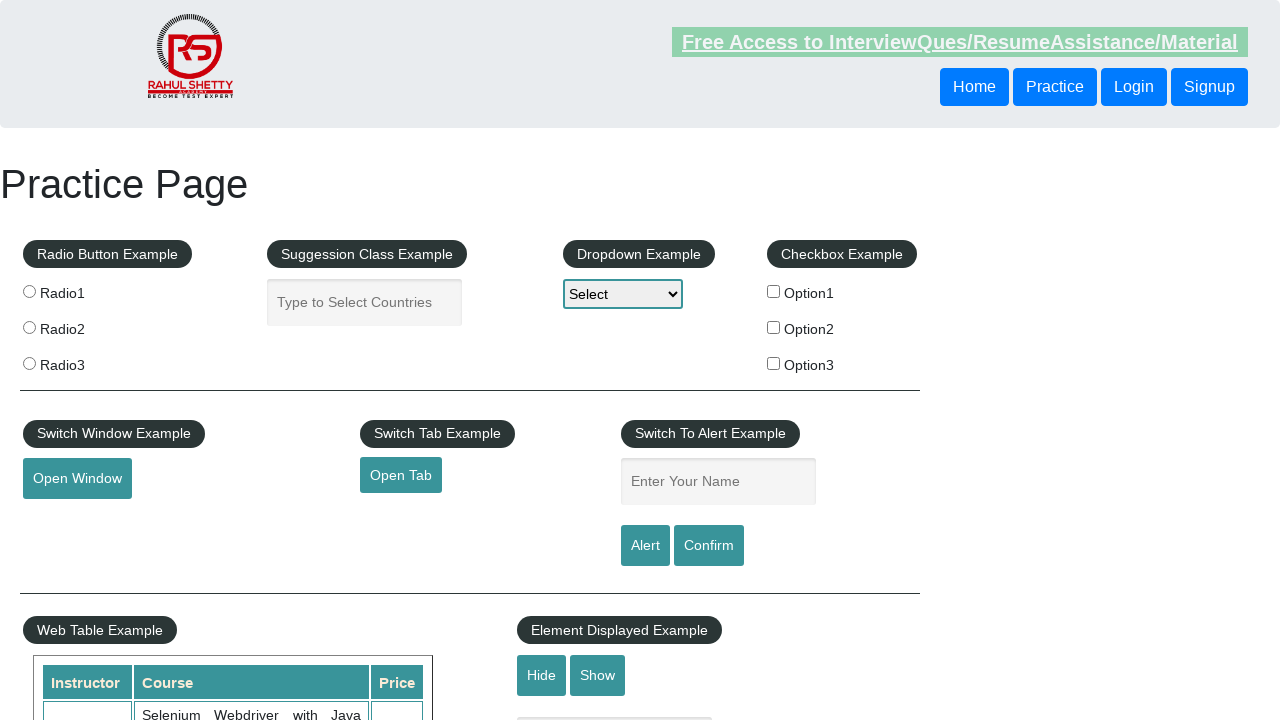

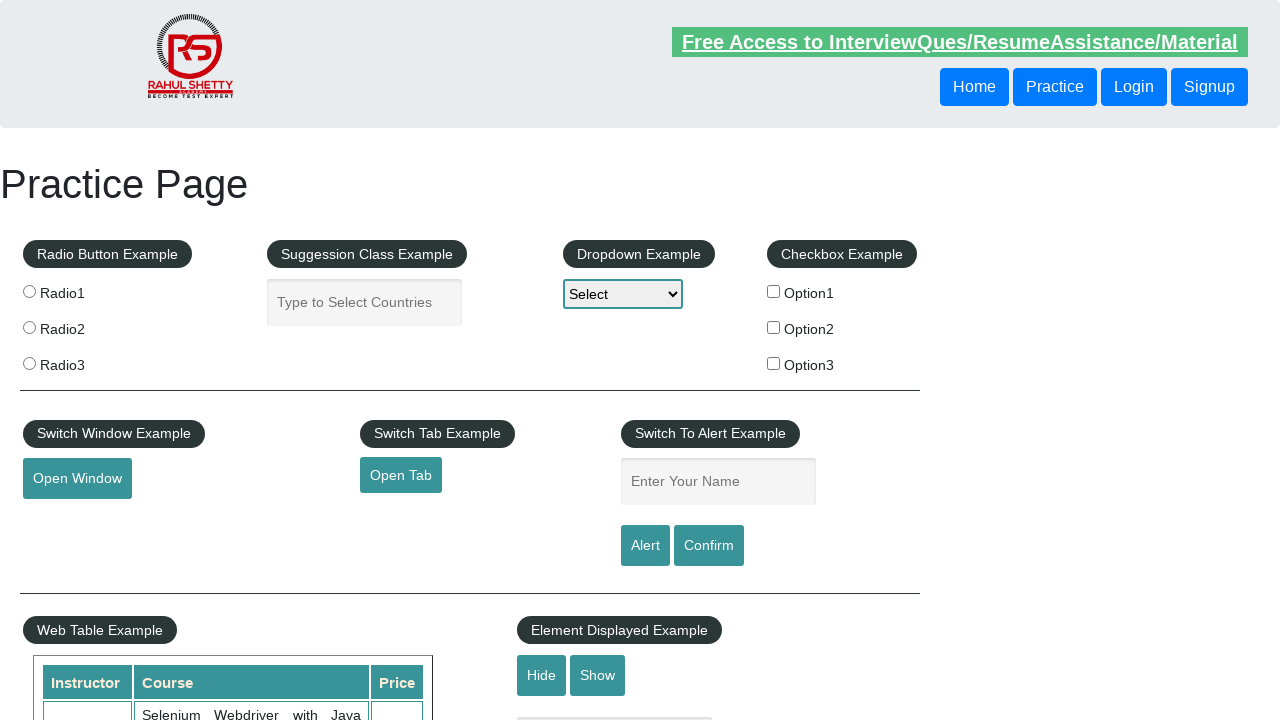